Tests web table interaction by iterating through table rows to find a specific keyword and verify associated data

Starting URL: https://rahulshettyacademy.com/AutomationPractice/

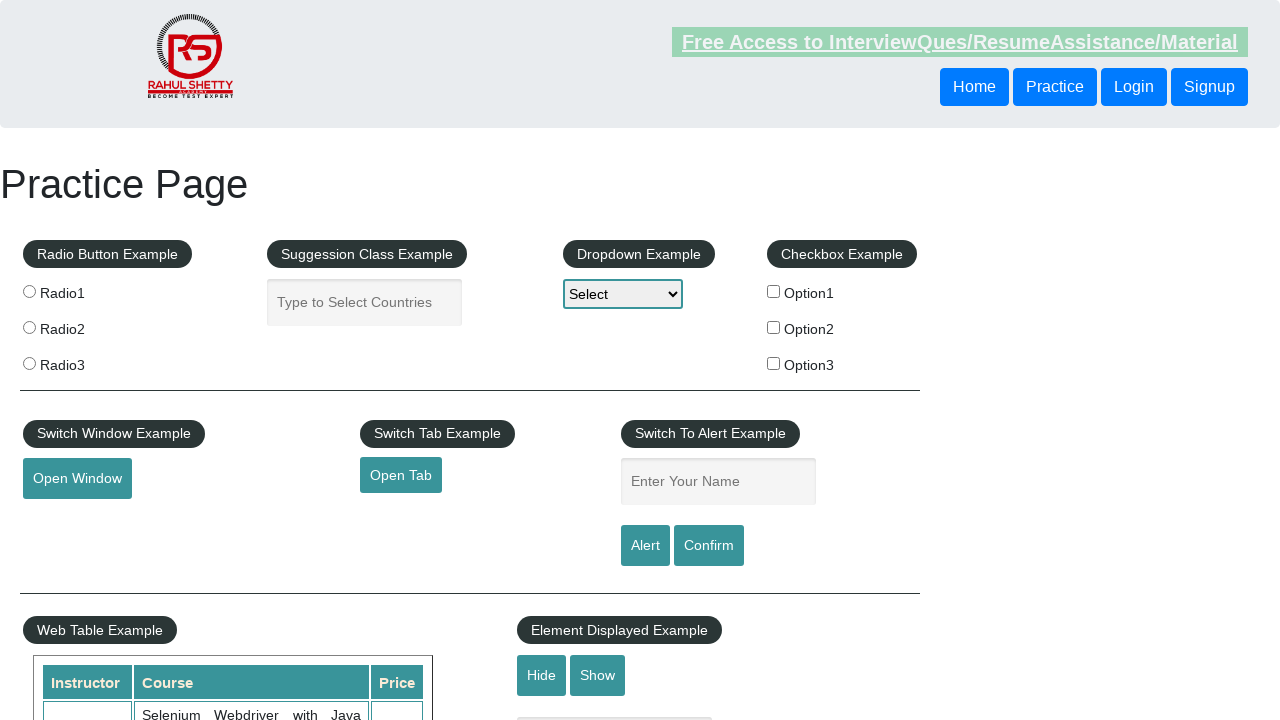

Navigated to web table test page
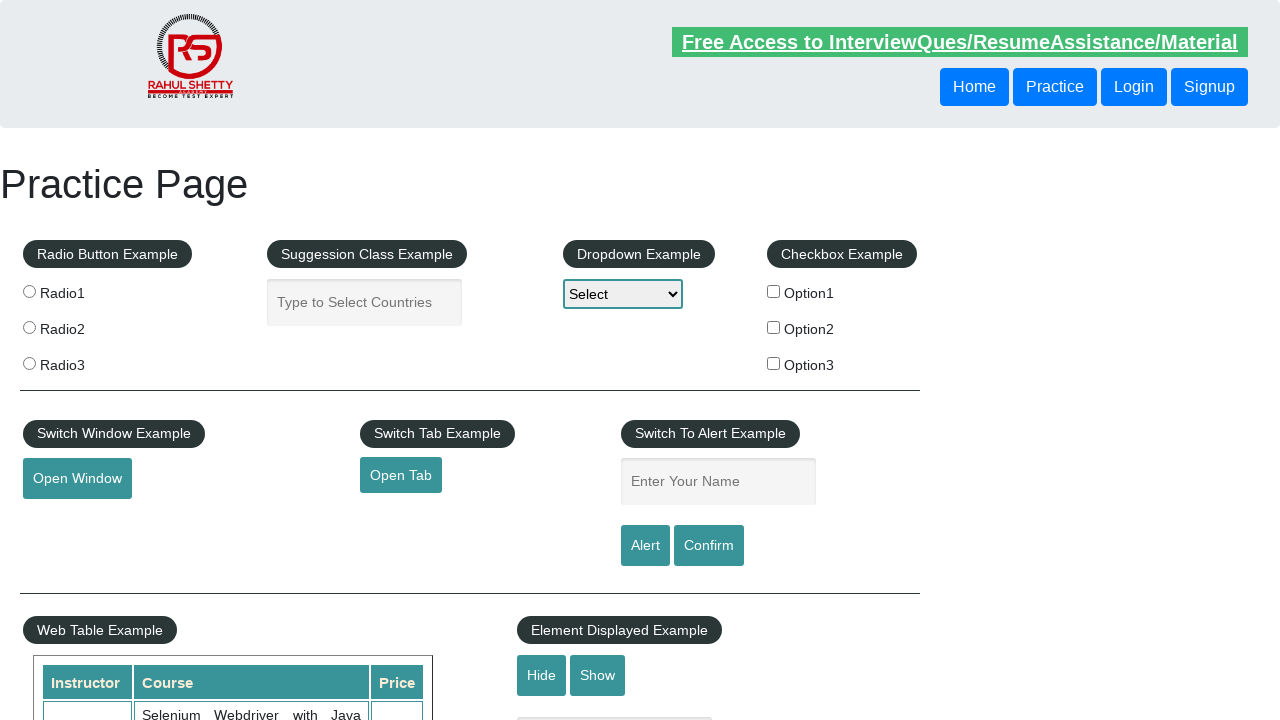

Web table loaded and became visible
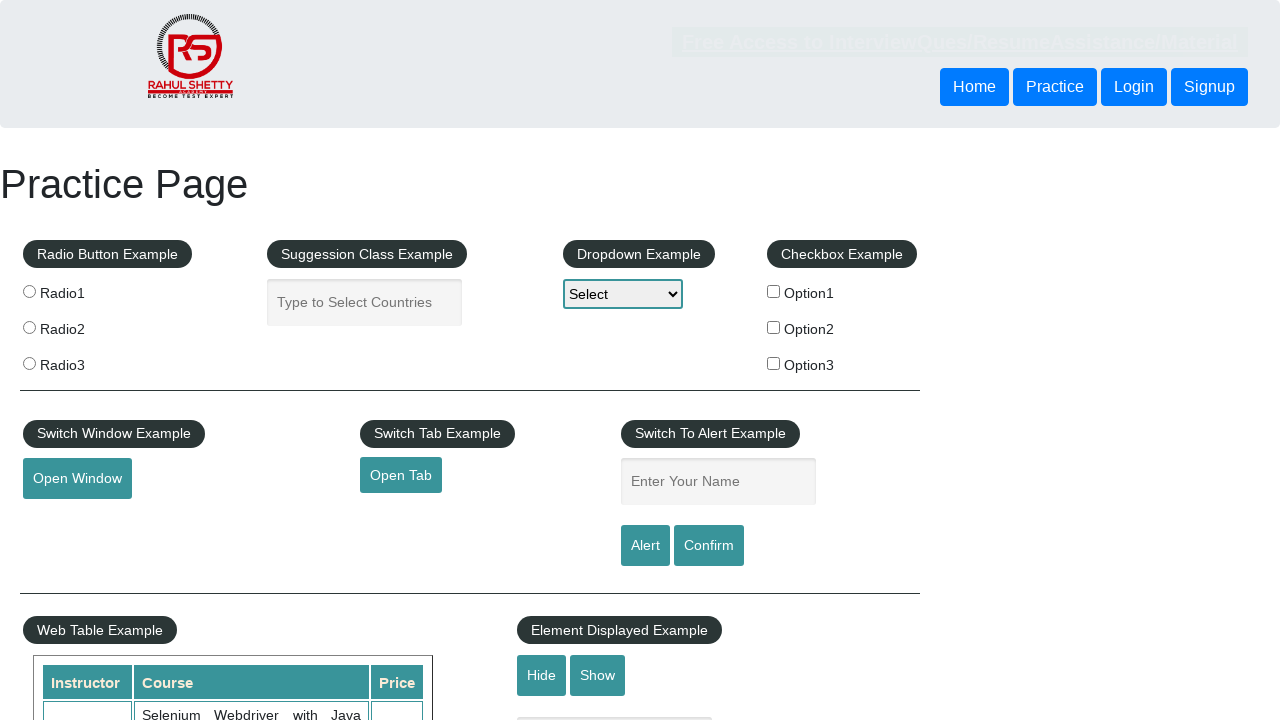

Retrieved all table rows to search for 'Jenkins' keyword
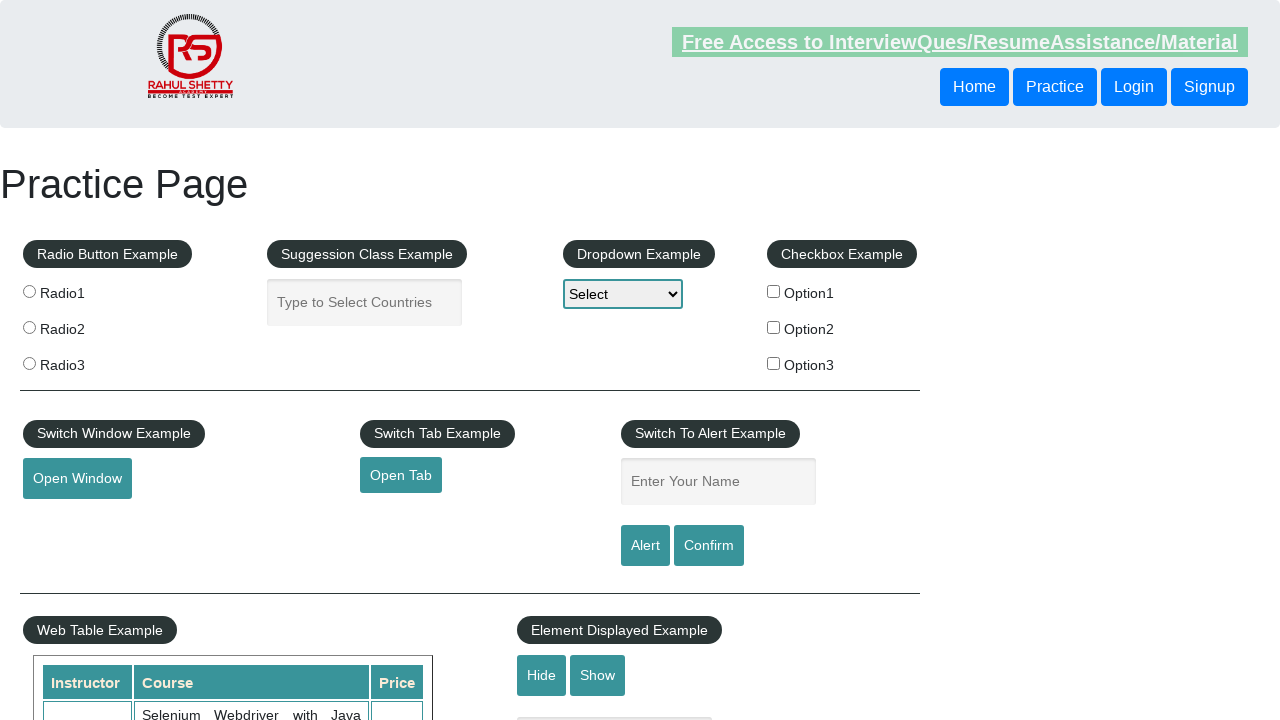

Found table row containing 'Jenkins' keyword in second column
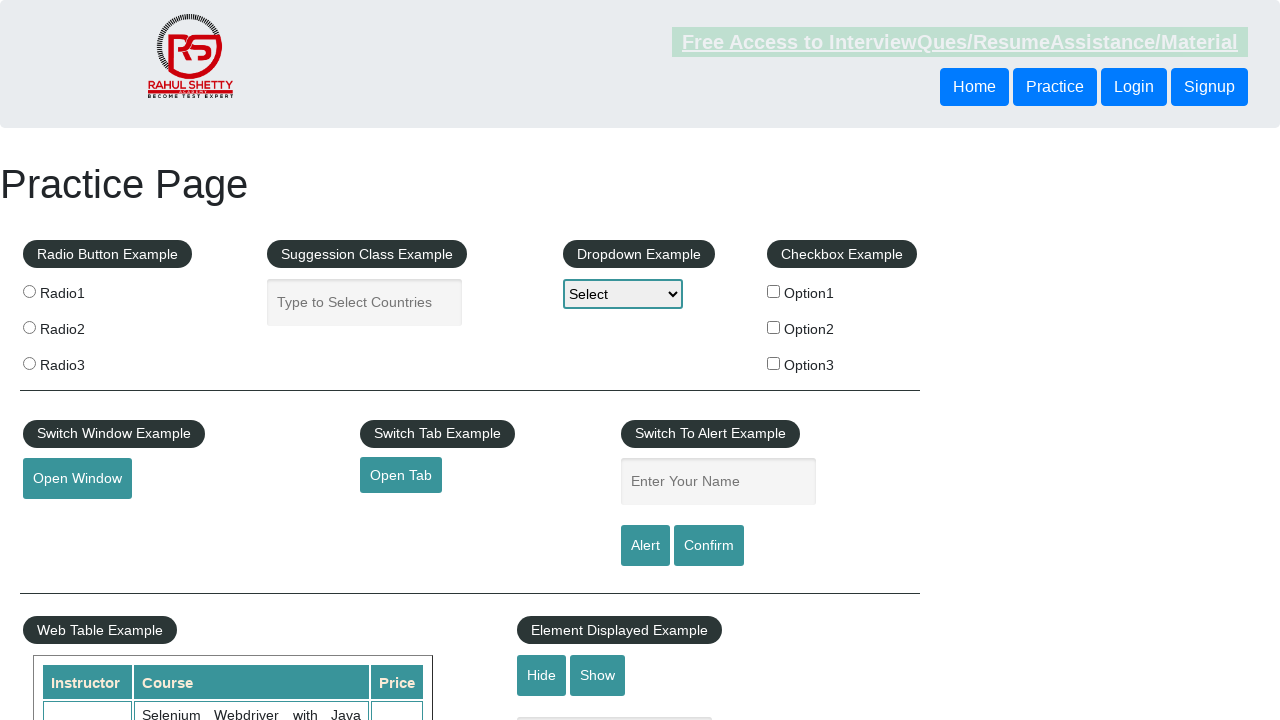

Extracted price data from row with 'Jenkins': 20
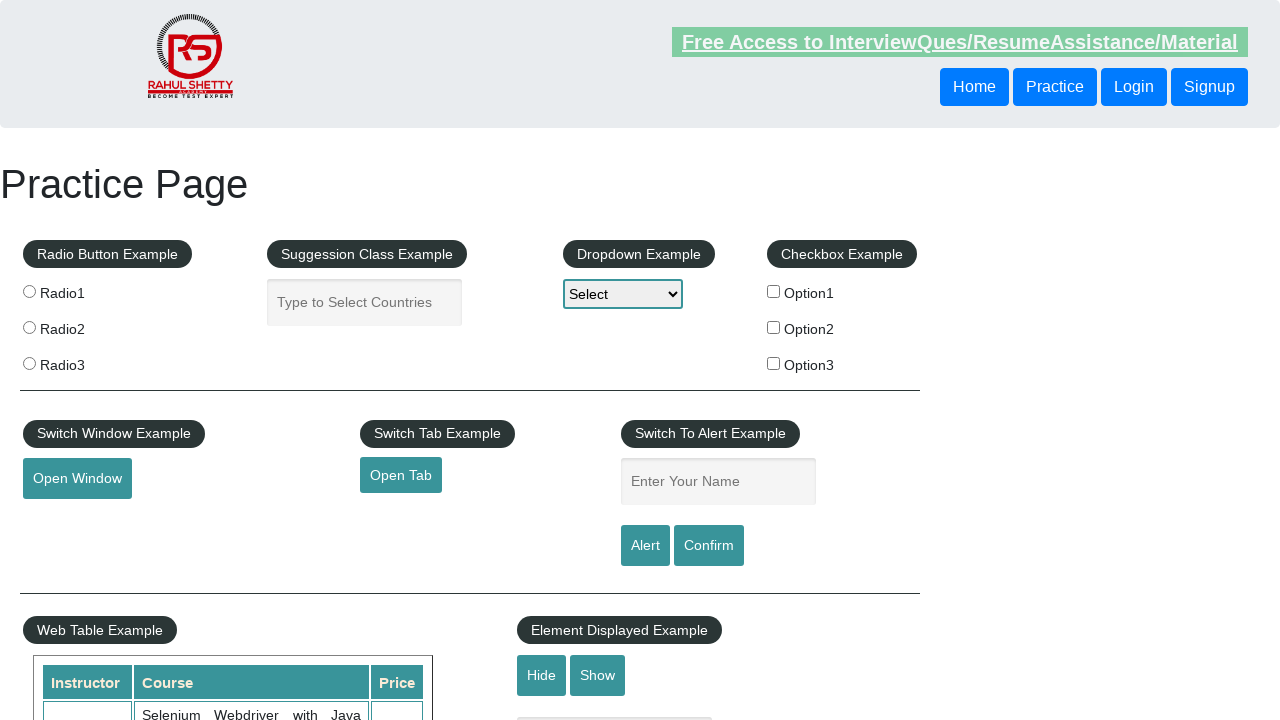

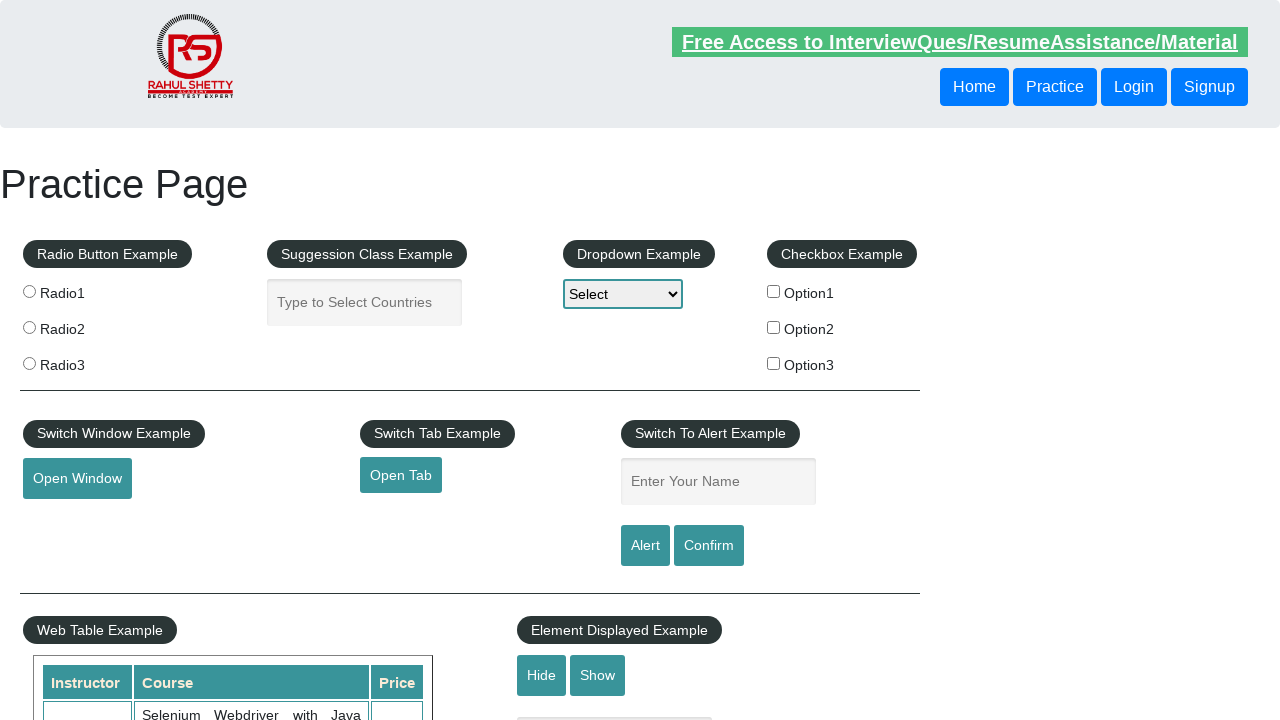